Navigates to Flipkart homepage and verifies that the page title has more than 10 characters

Starting URL: https://www.flipkart.com/

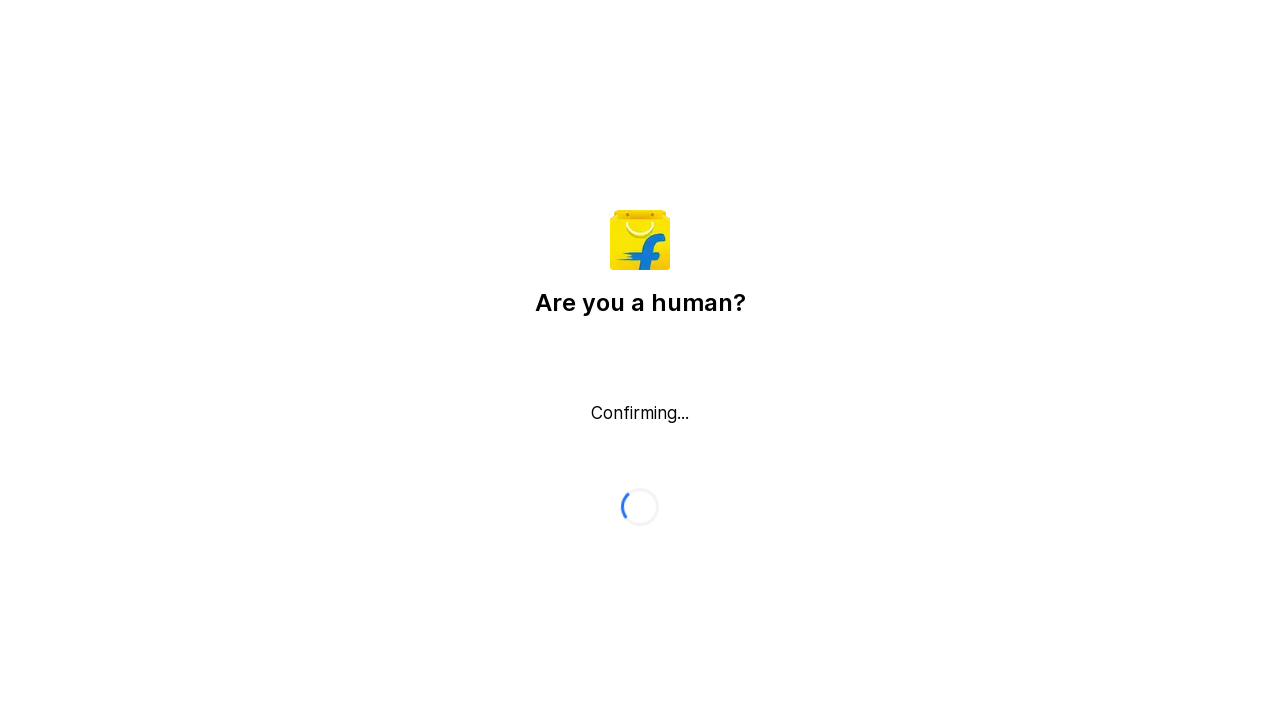

Navigated to Flipkart homepage
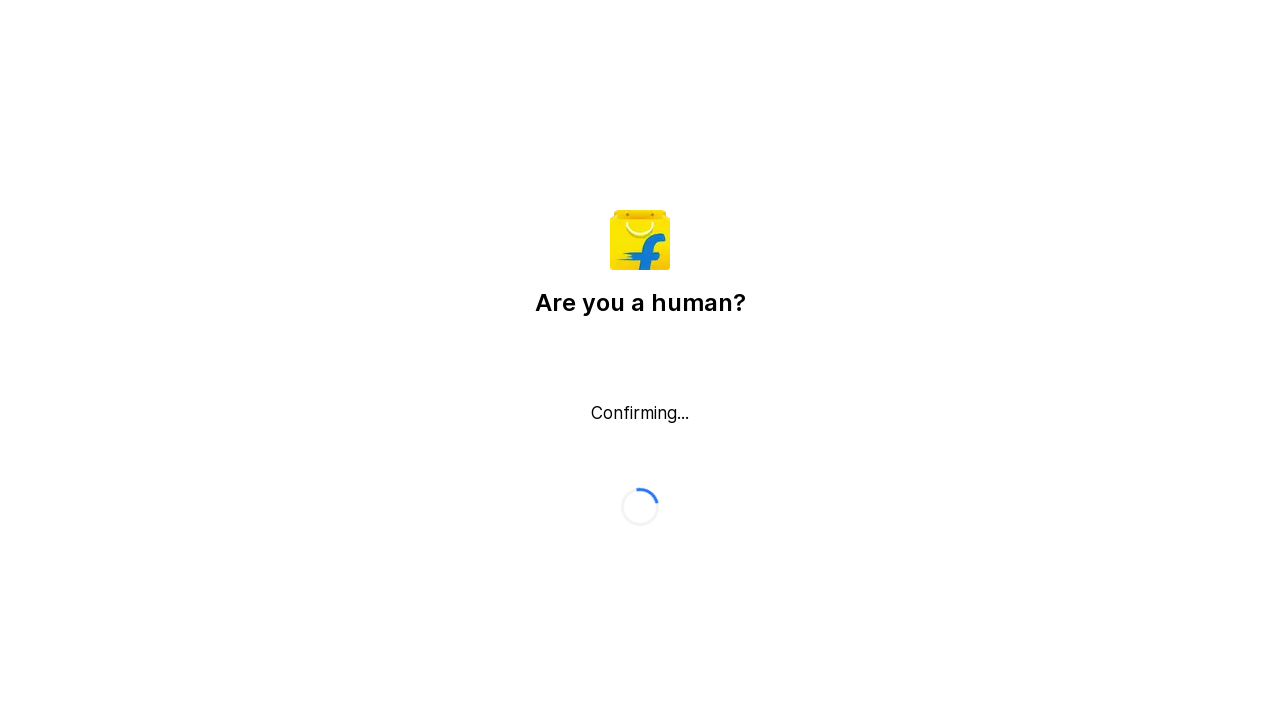

Page loaded with domcontentloaded state
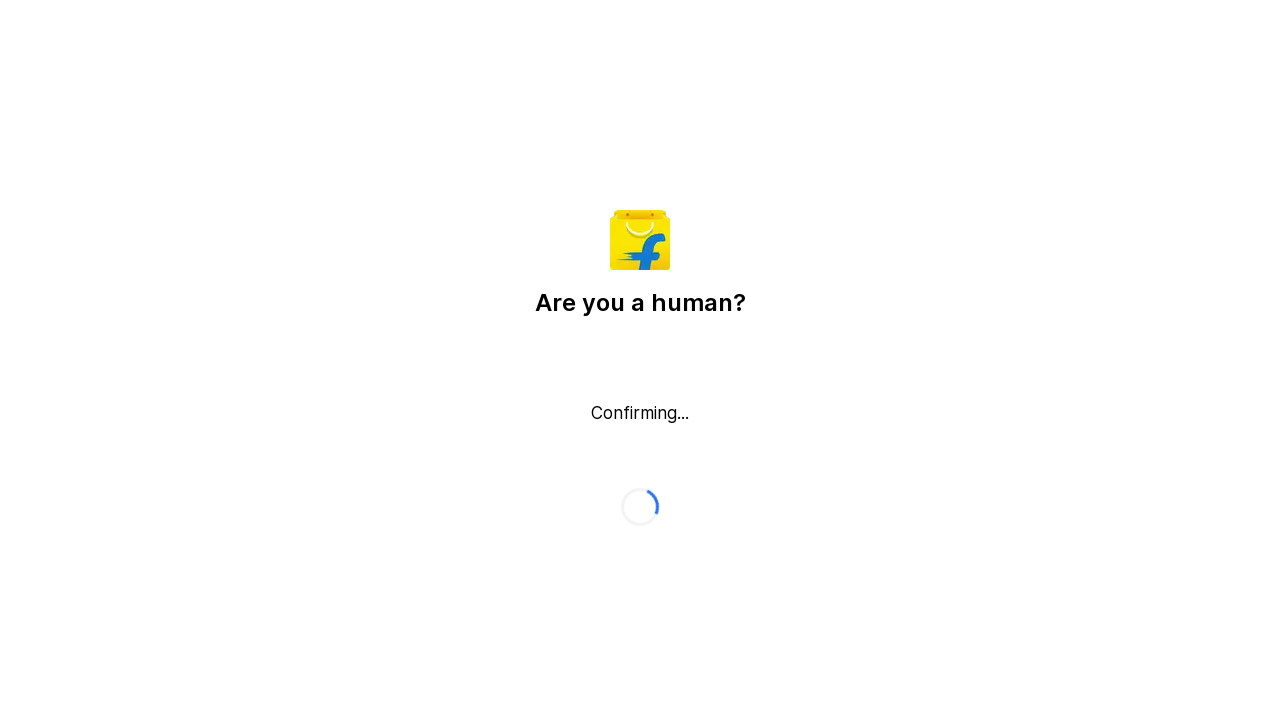

Retrieved page title: 'Flipkart reCAPTCHA'
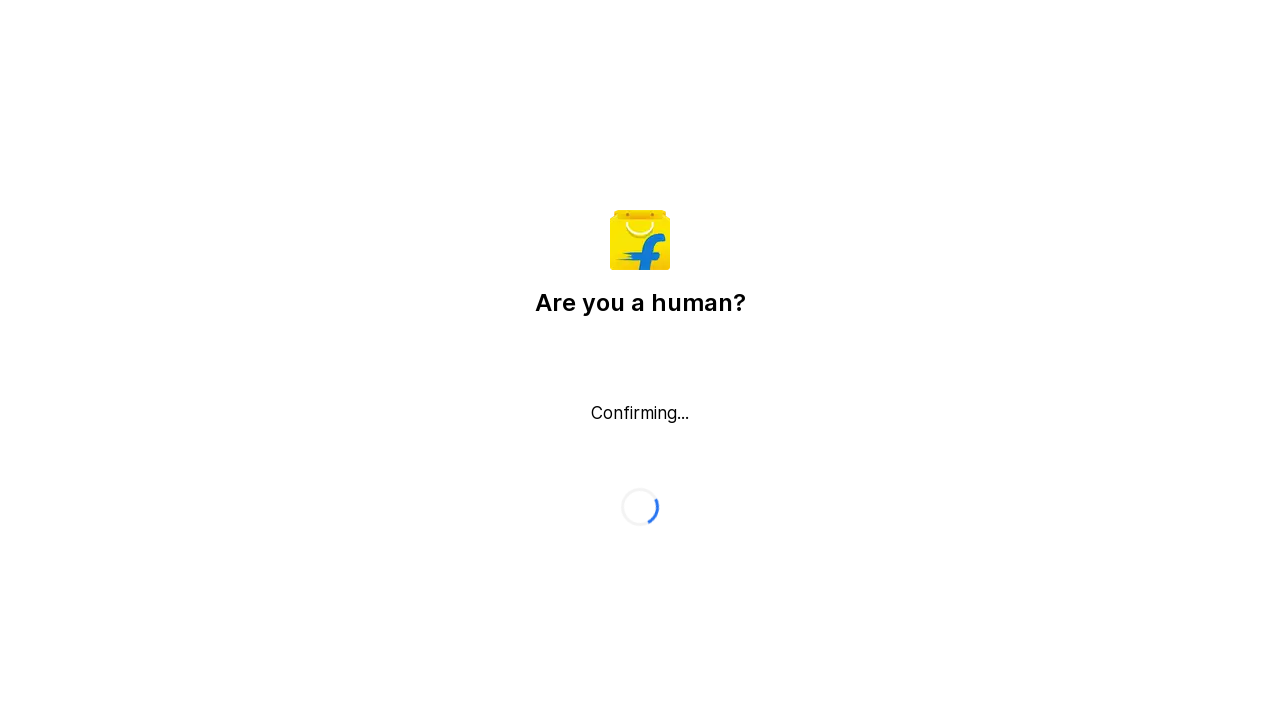

Verified page title has more than 10 characters (length: 18)
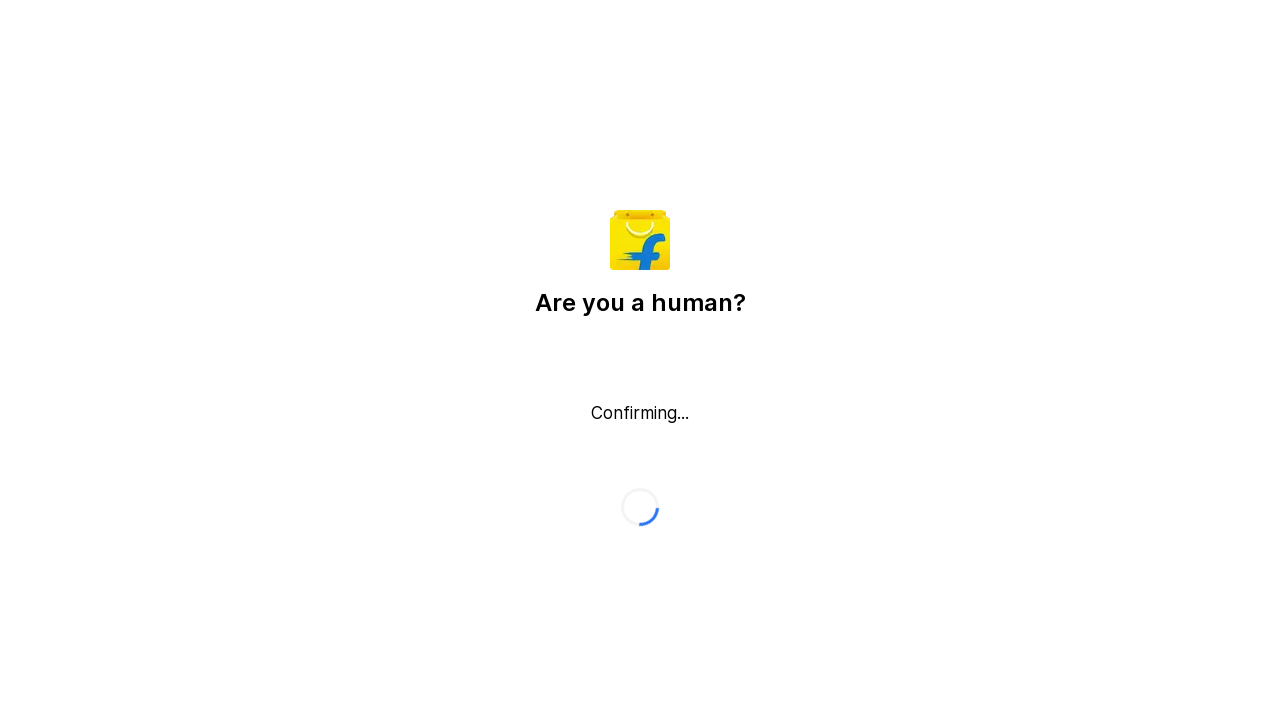

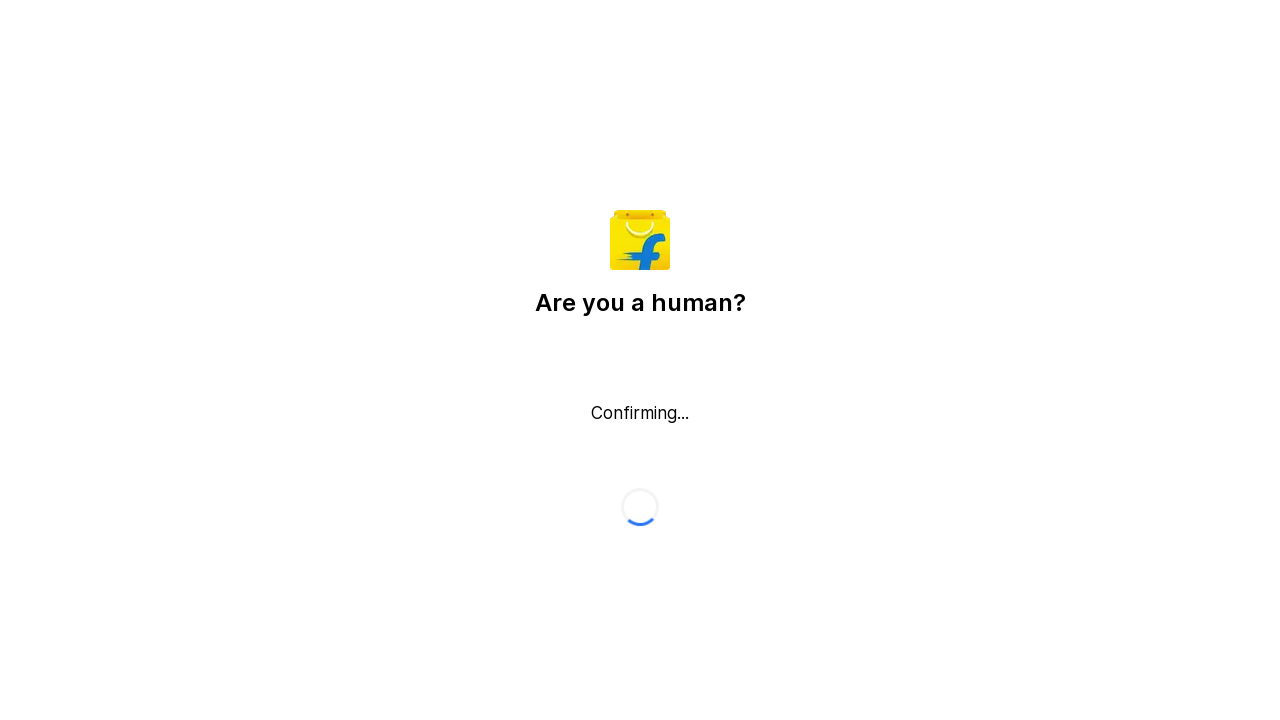